Tests checkbox functionality by checking the state of checkboxes and clicking to toggle the first checkbox

Starting URL: https://the-internet.herokuapp.com/checkboxes

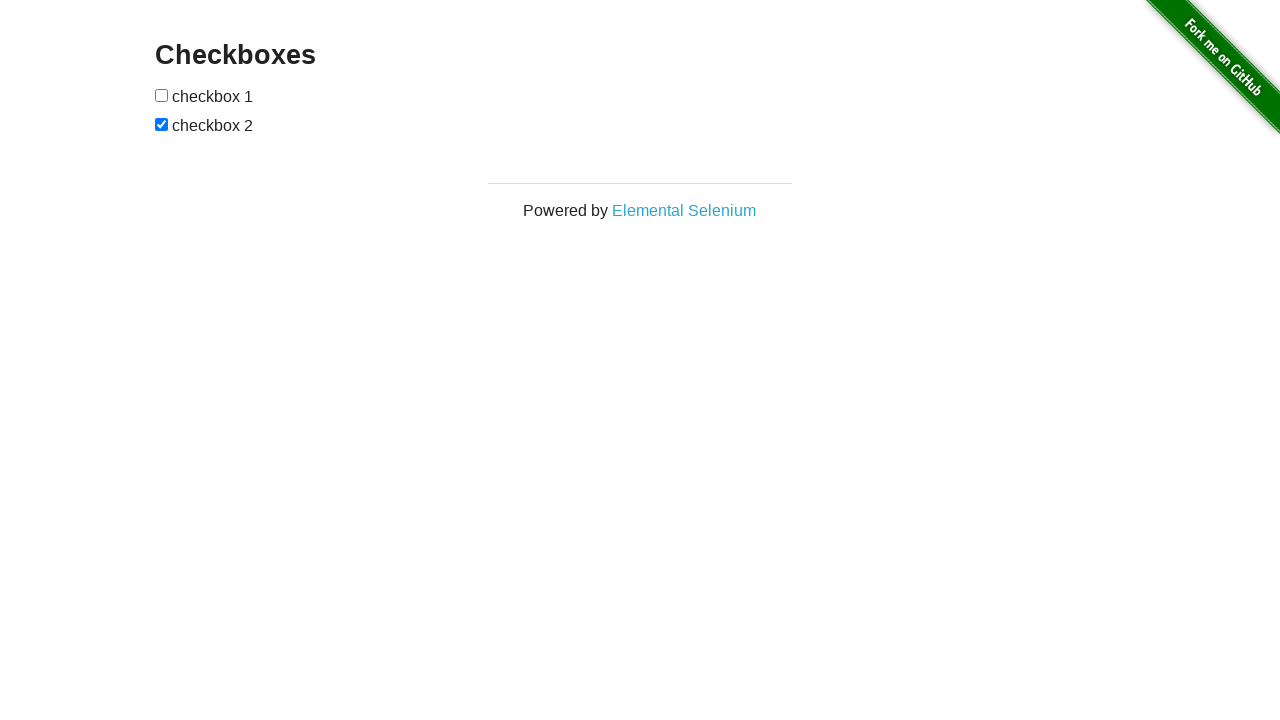

Clicked first checkbox to toggle it at (162, 95) on #checkboxes input:nth-child(1)
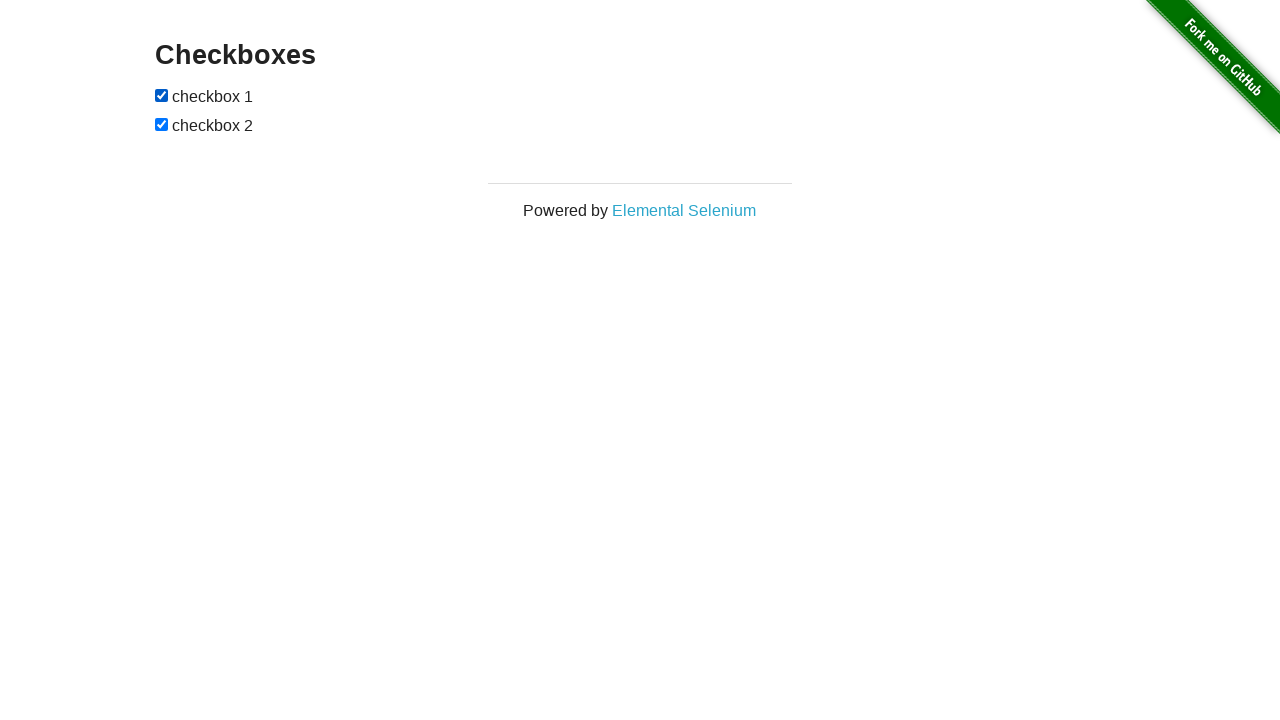

Located first checkbox element
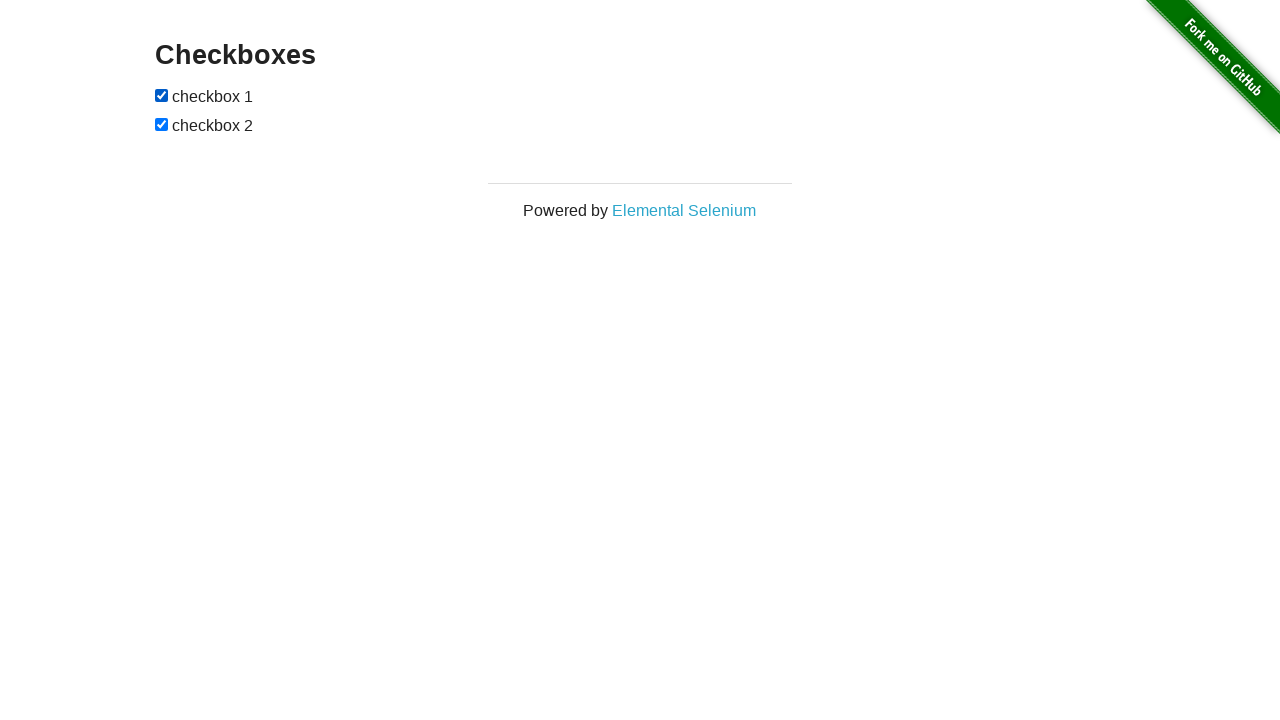

Verified first checkbox is now checked
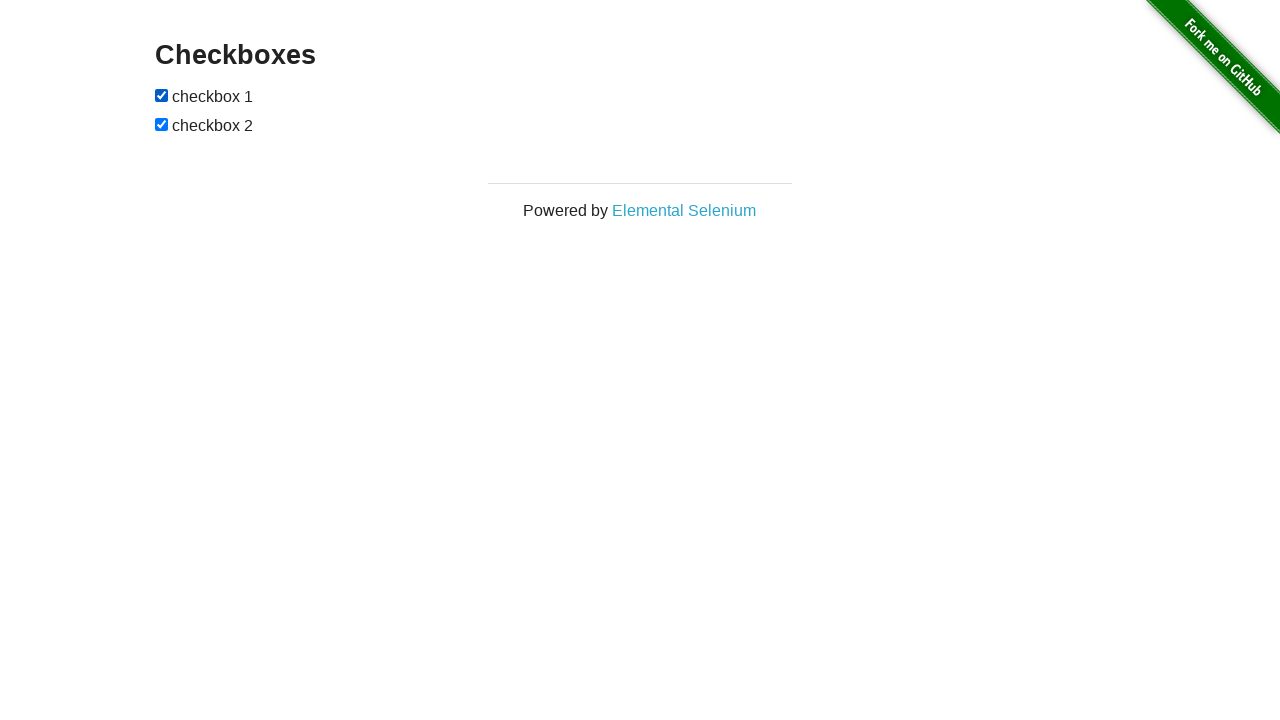

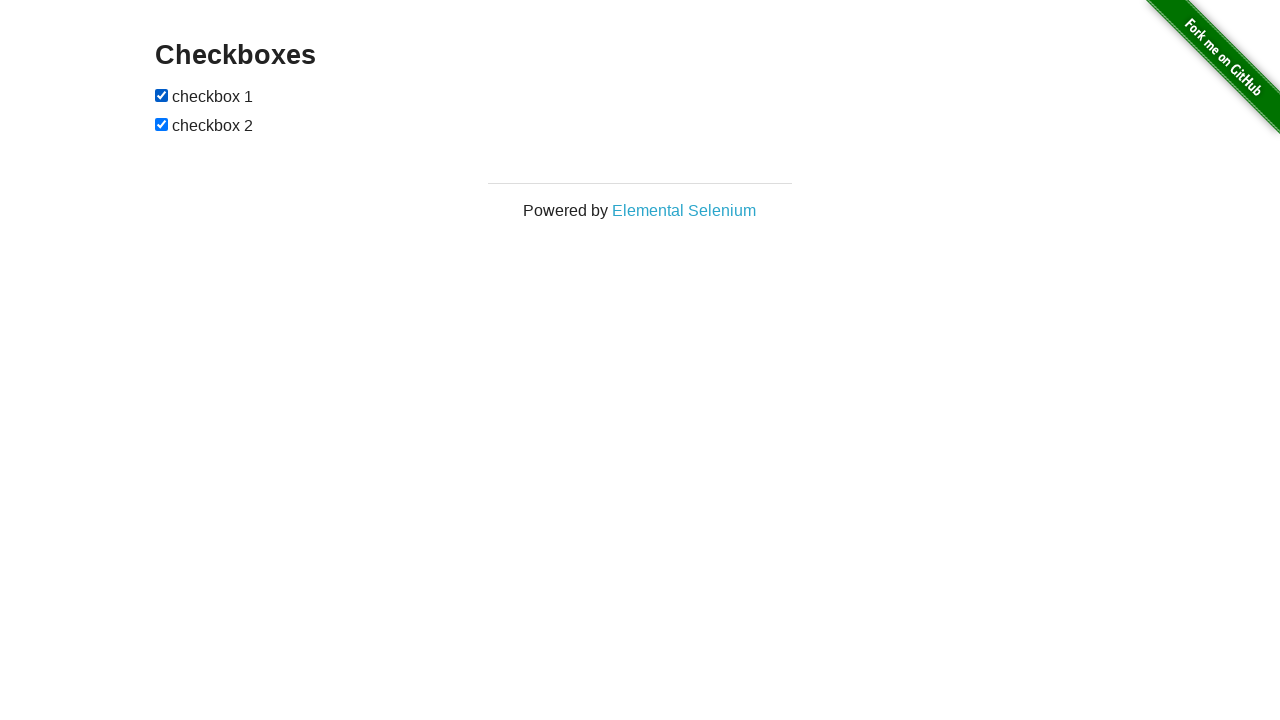